Tests using Space key to toggle task completion checkbox on and off.

Starting URL: https://todomvc.com/examples/typescript-react/#/

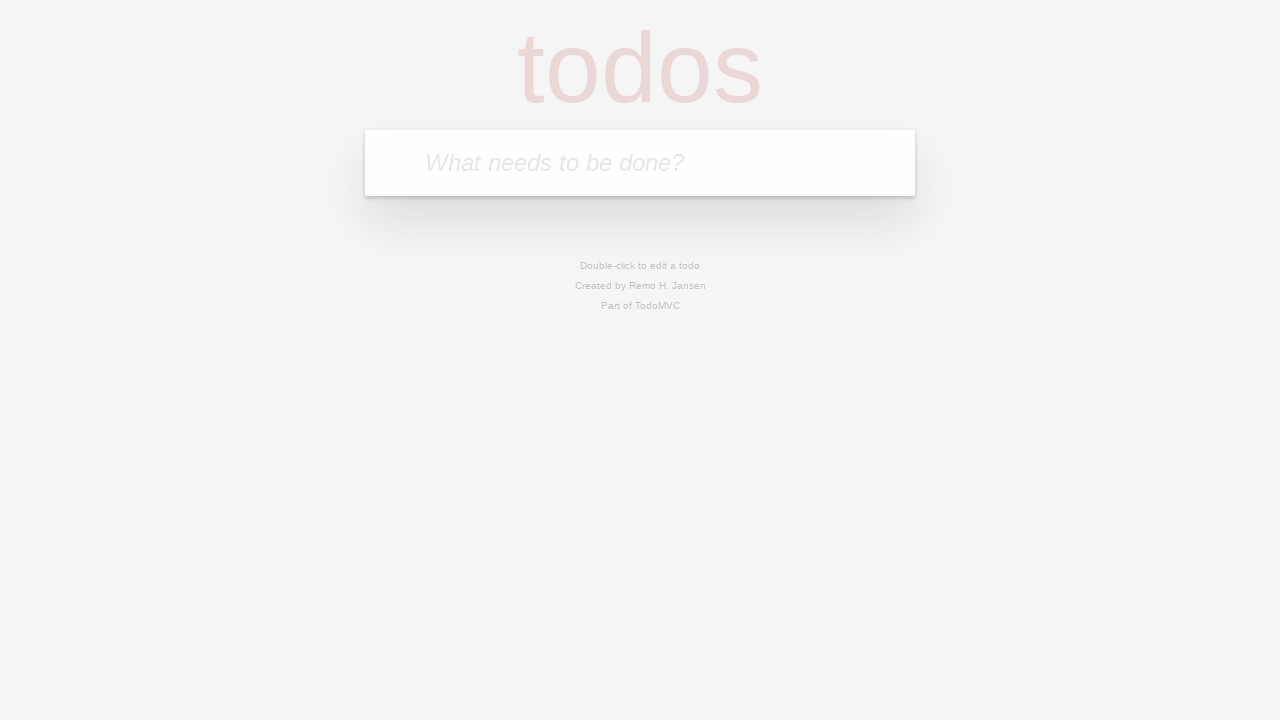

Located the task input field
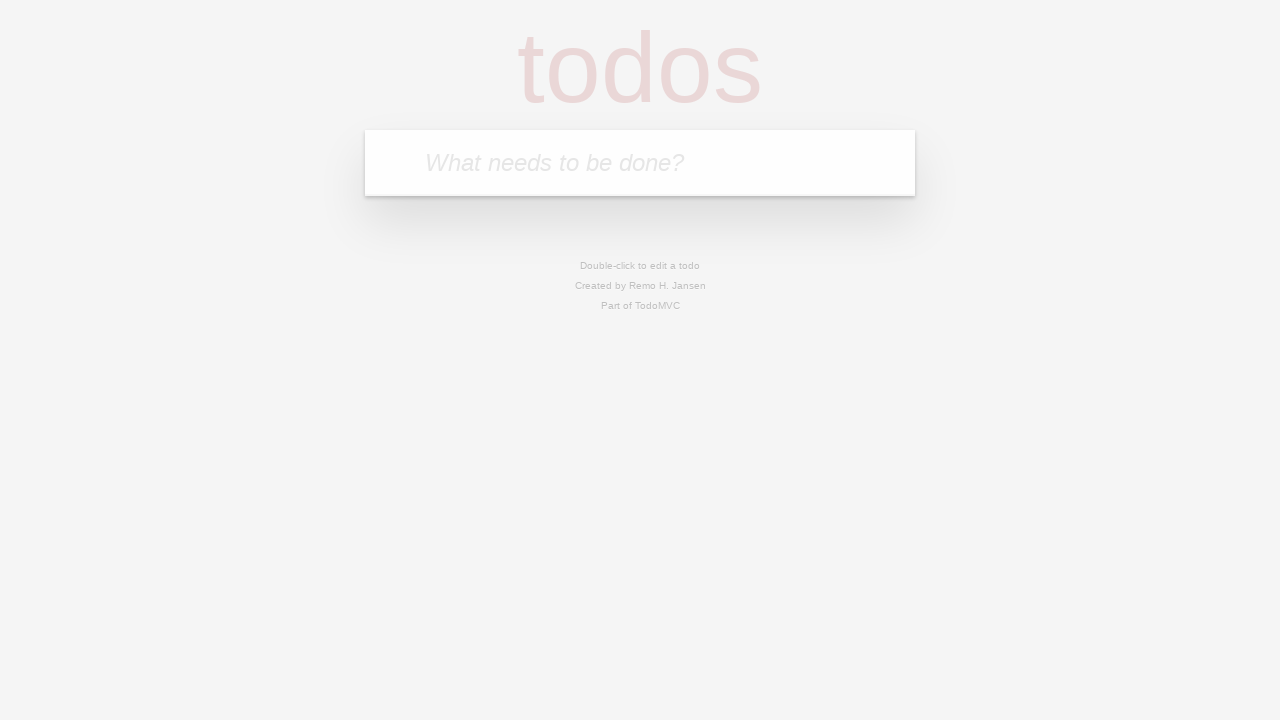

Filled input field with 'Space key test' on internal:attr=[placeholder="What needs to be done?"i]
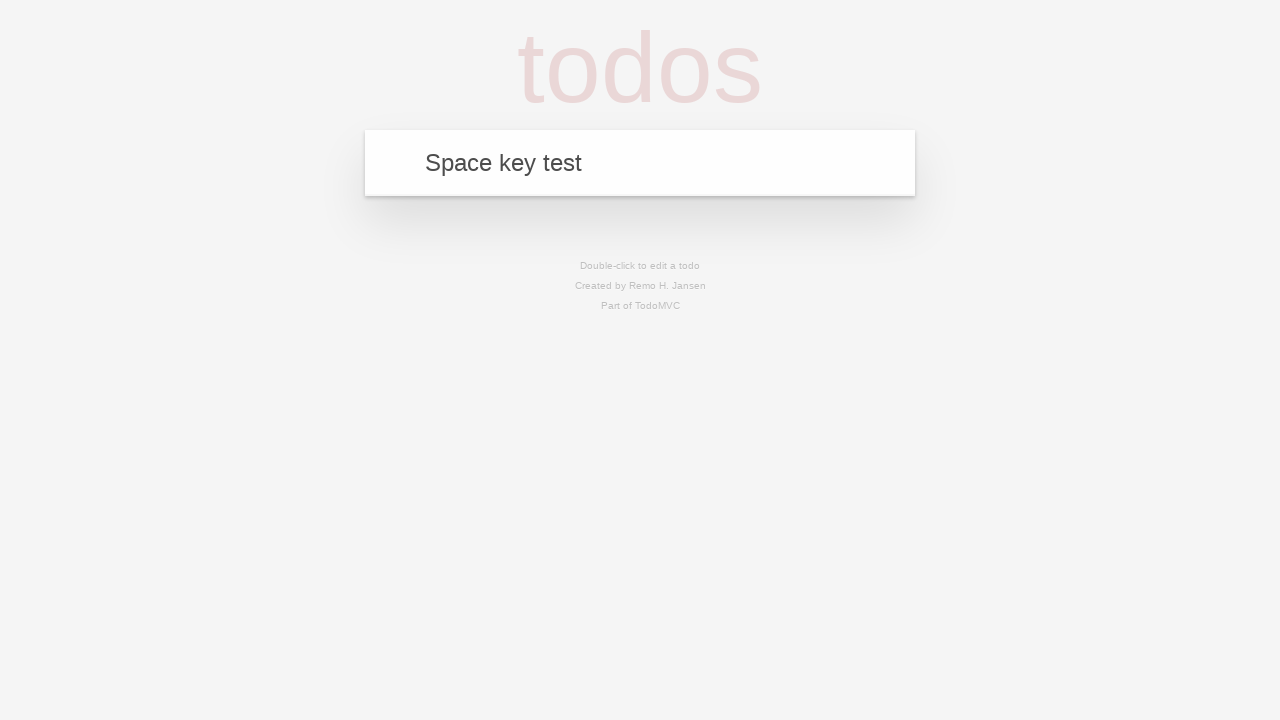

Pressed Enter to add the task on internal:attr=[placeholder="What needs to be done?"i]
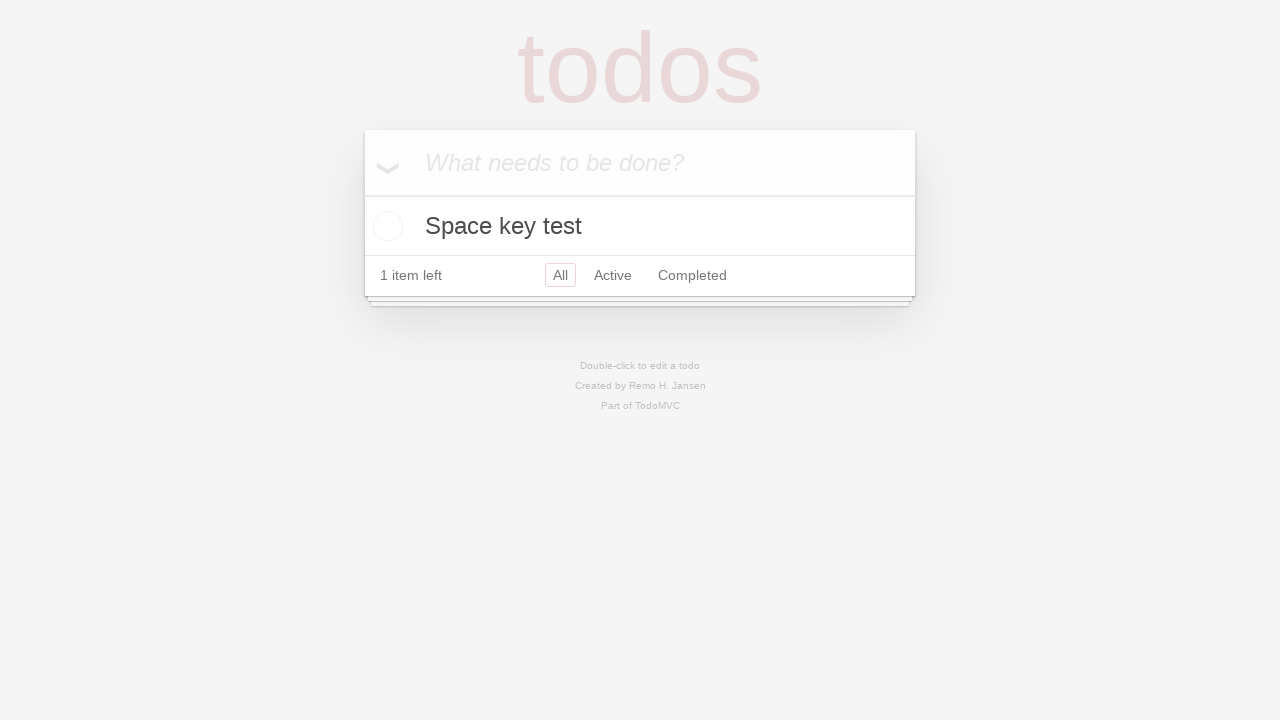

Located the task checkbox element
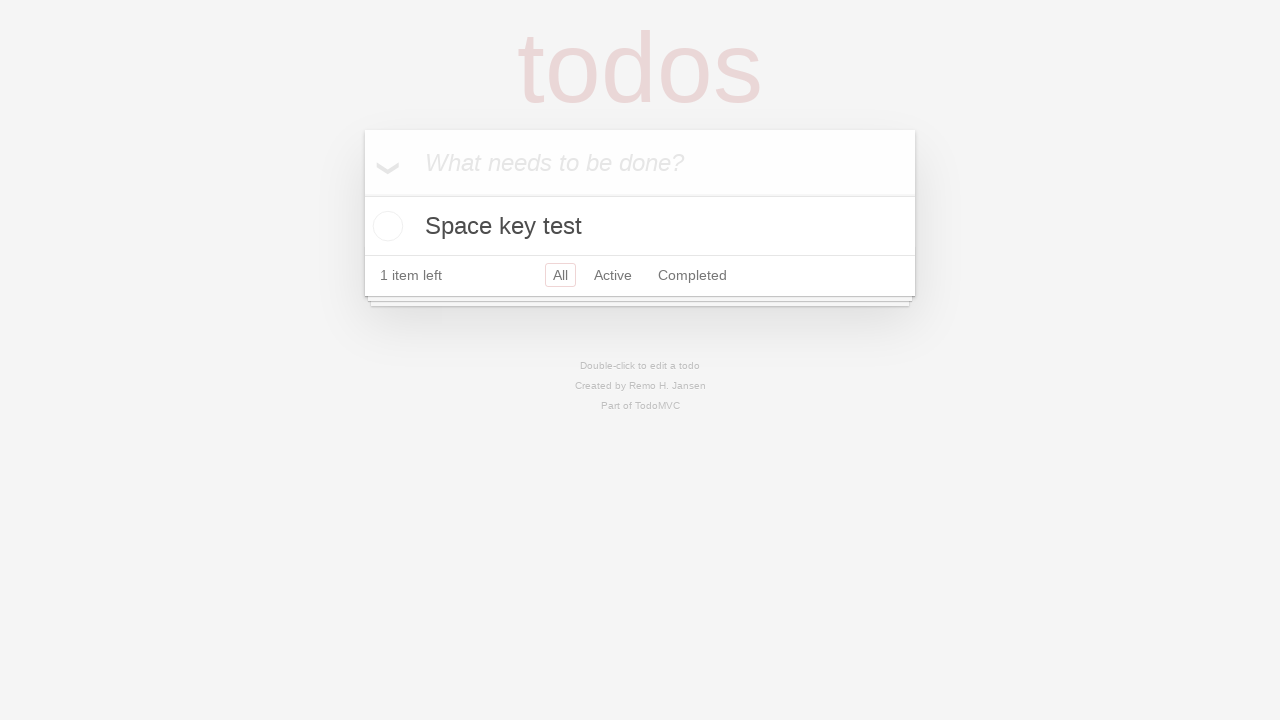

Focused on the task checkbox on .todo-list input[type="checkbox"] >> nth=0
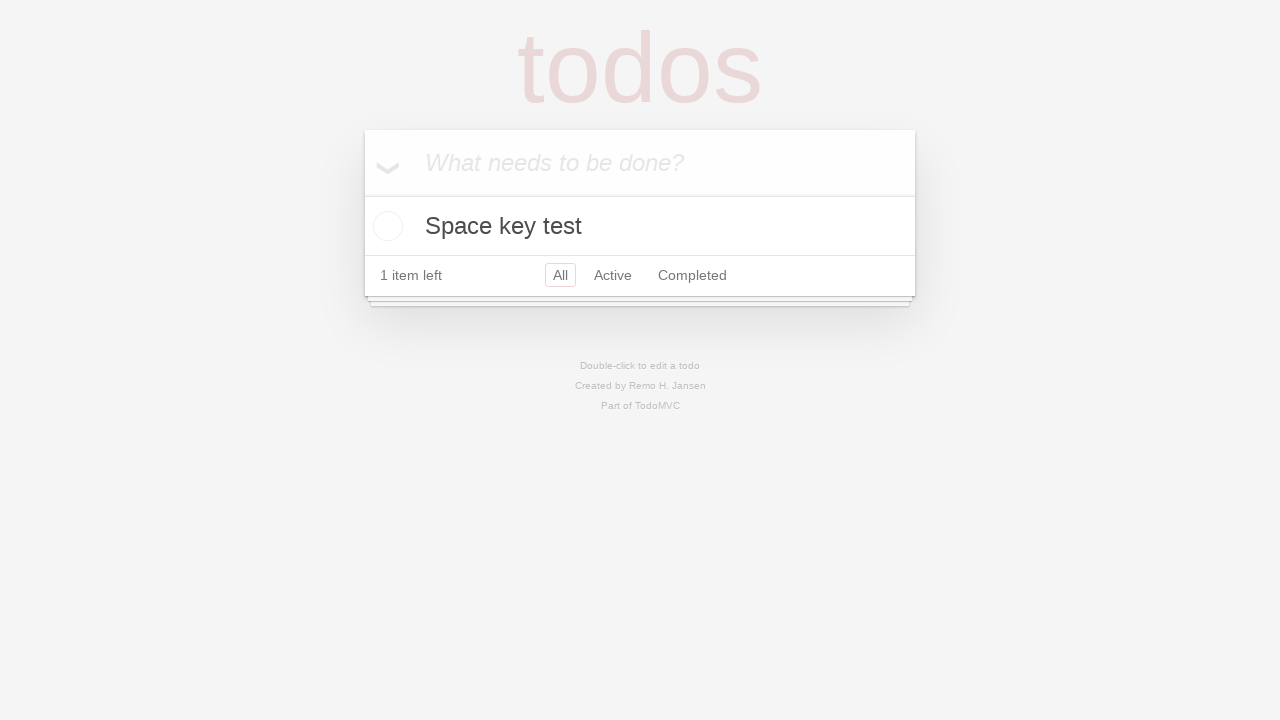

Pressed Space key to toggle task completion
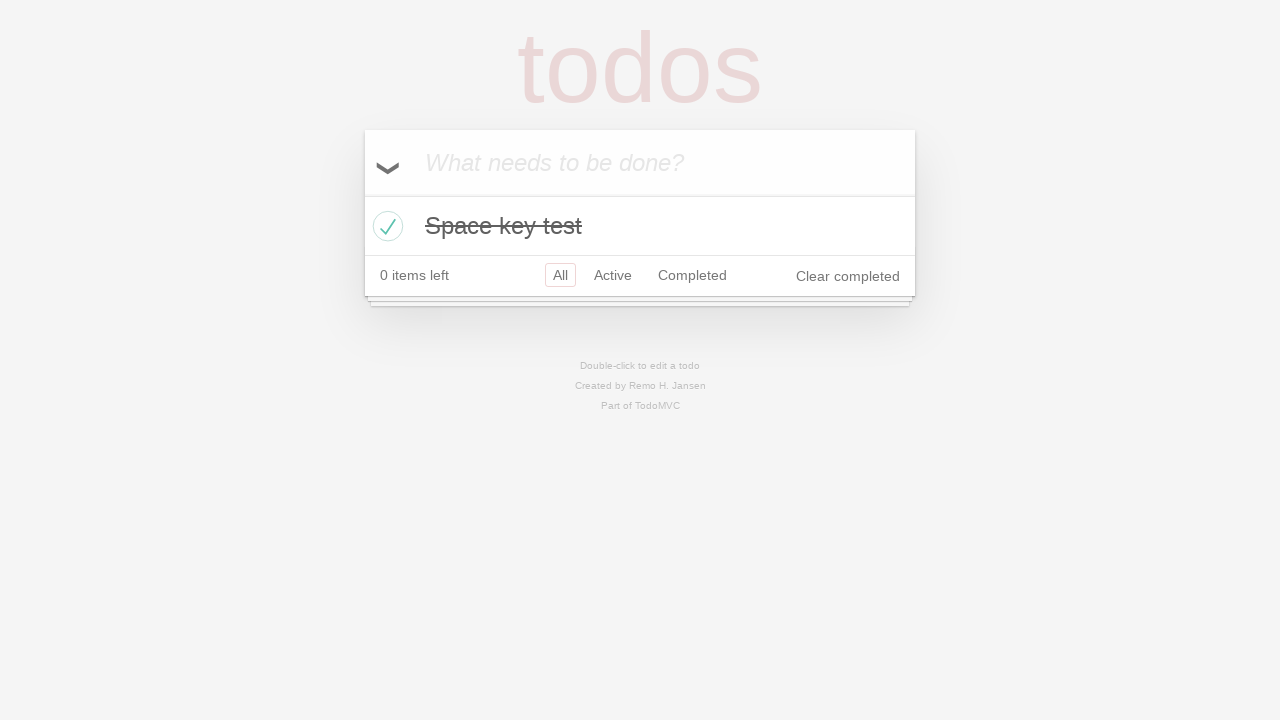

Located completed task element
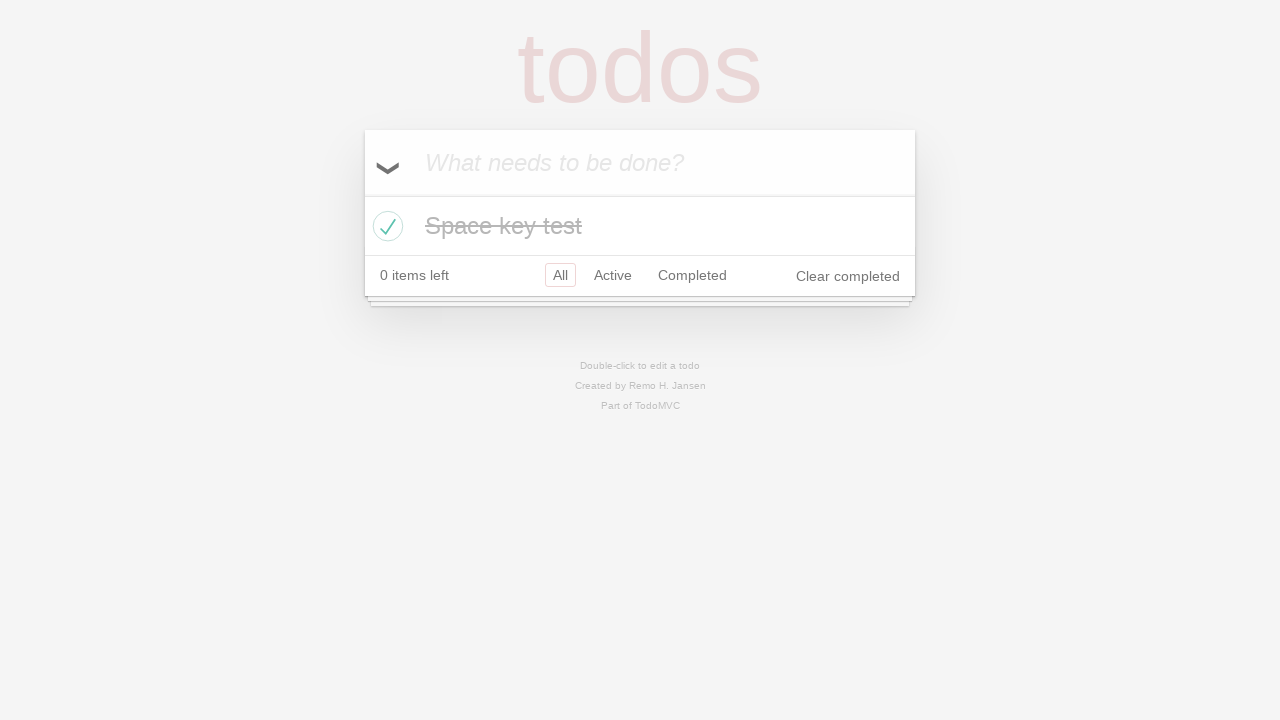

Task marked as completed
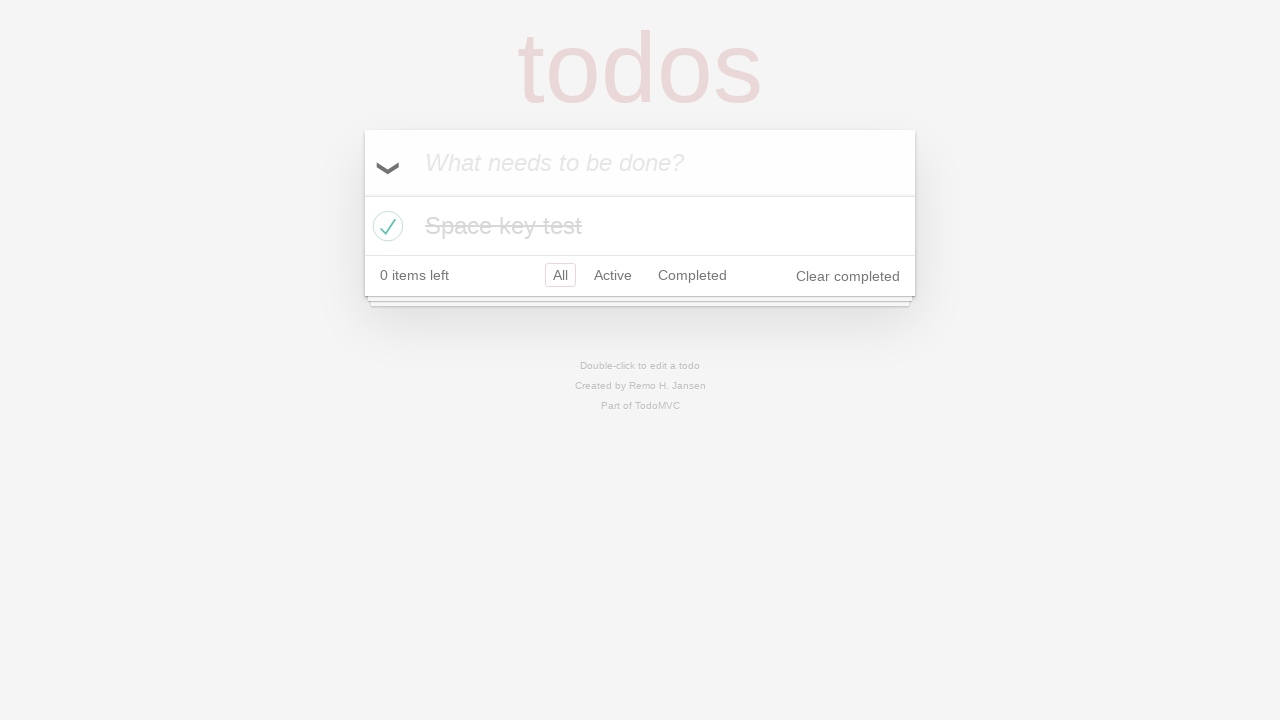

Pressed Space key again to toggle task back to incomplete
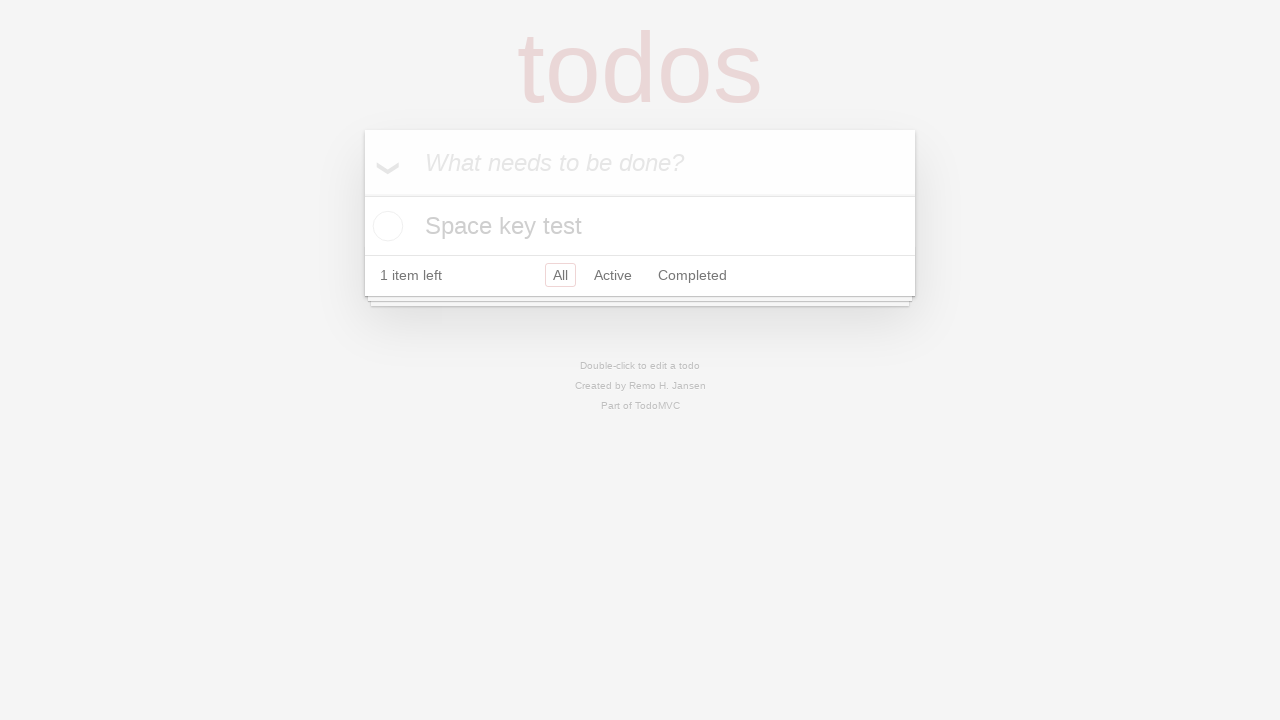

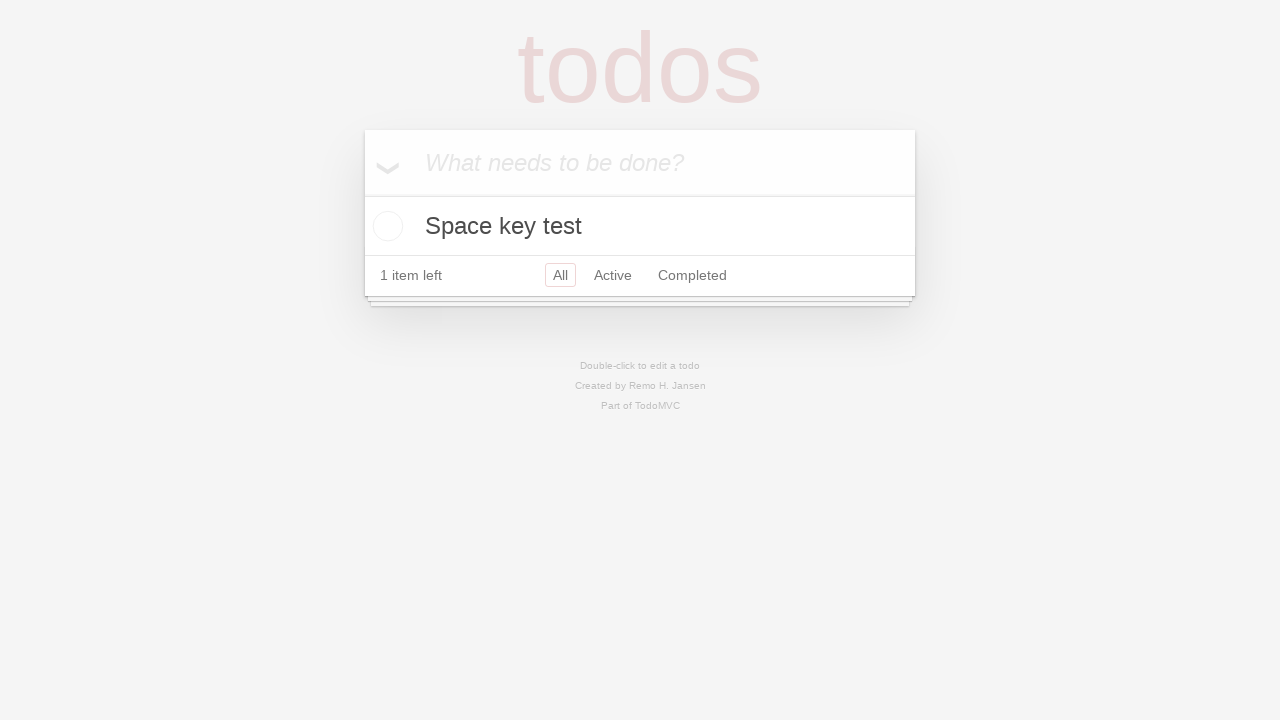